Tests the e-commerce flow of browsing to Laptops category, selecting a Sony Vaio i5 product, and adding it to the cart on the Demoblaze demo store.

Starting URL: https://www.demoblaze.com/

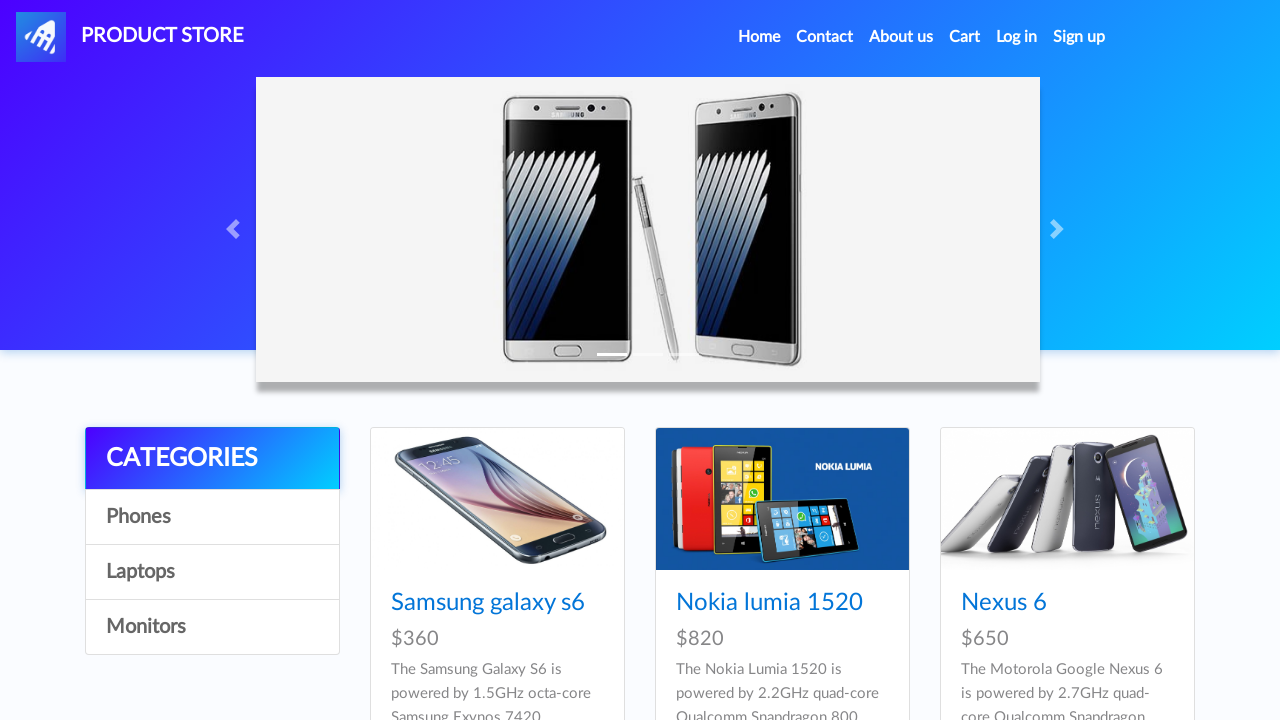

Clicked on Laptops category at (212, 572) on text=Laptops
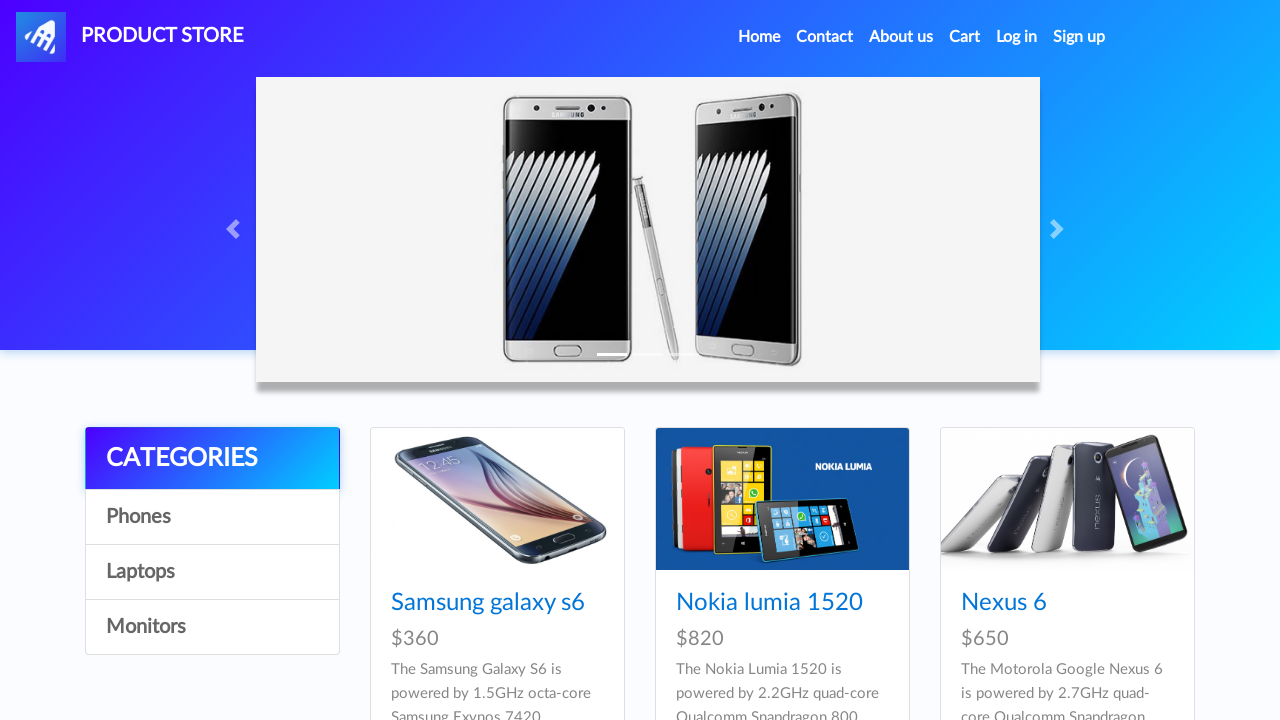

Waited for network idle after Laptops category loaded
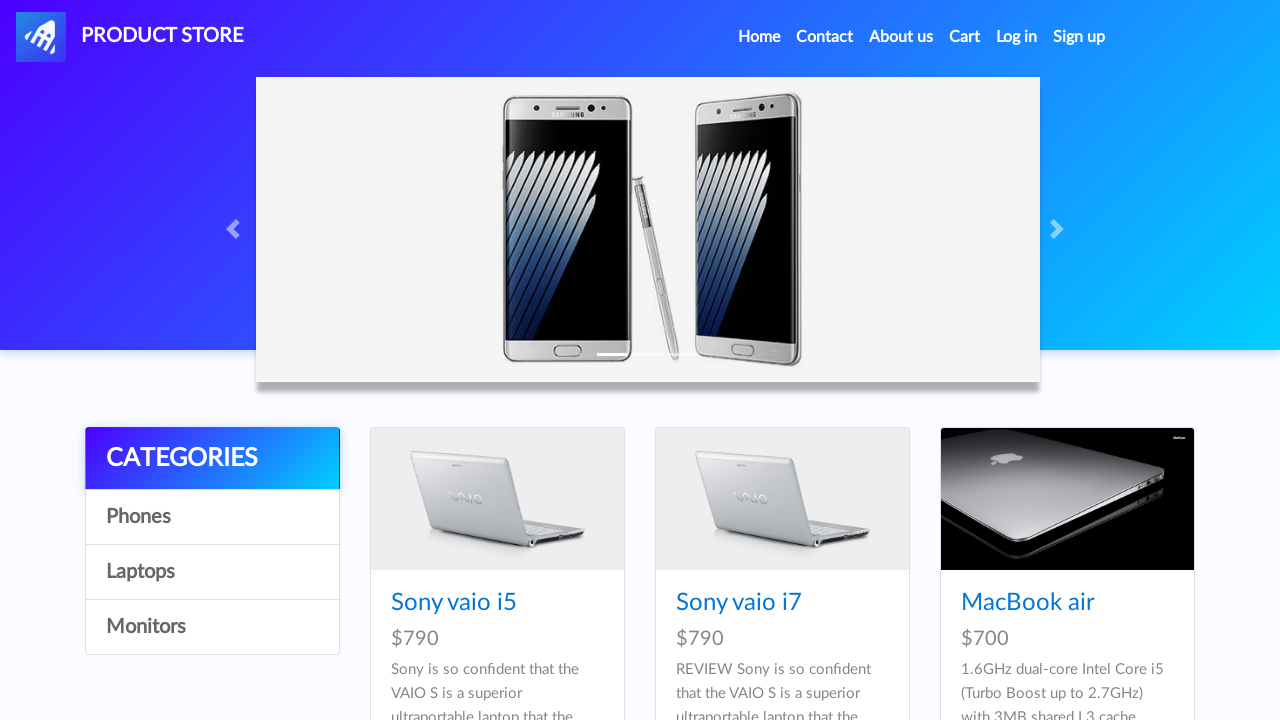

Clicked on Sony vaio i5 product at (454, 603) on text=Sony vaio i5
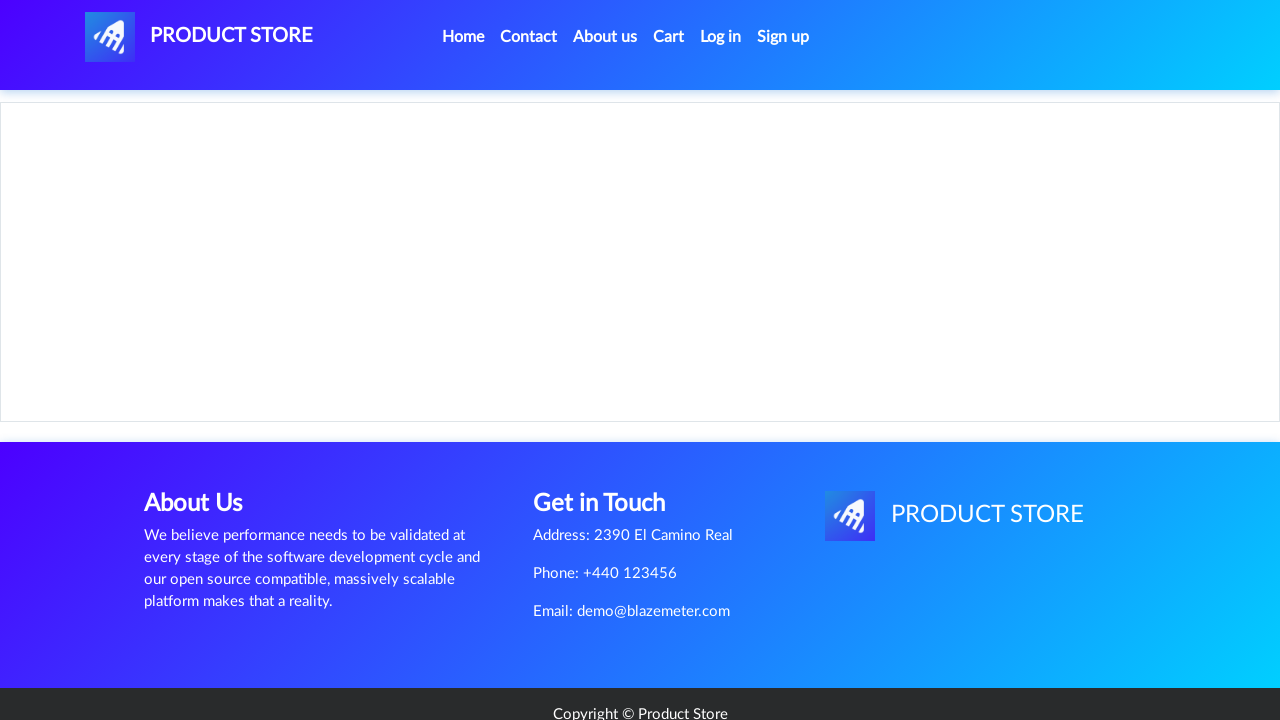

Set up dialog handler to dismiss alerts
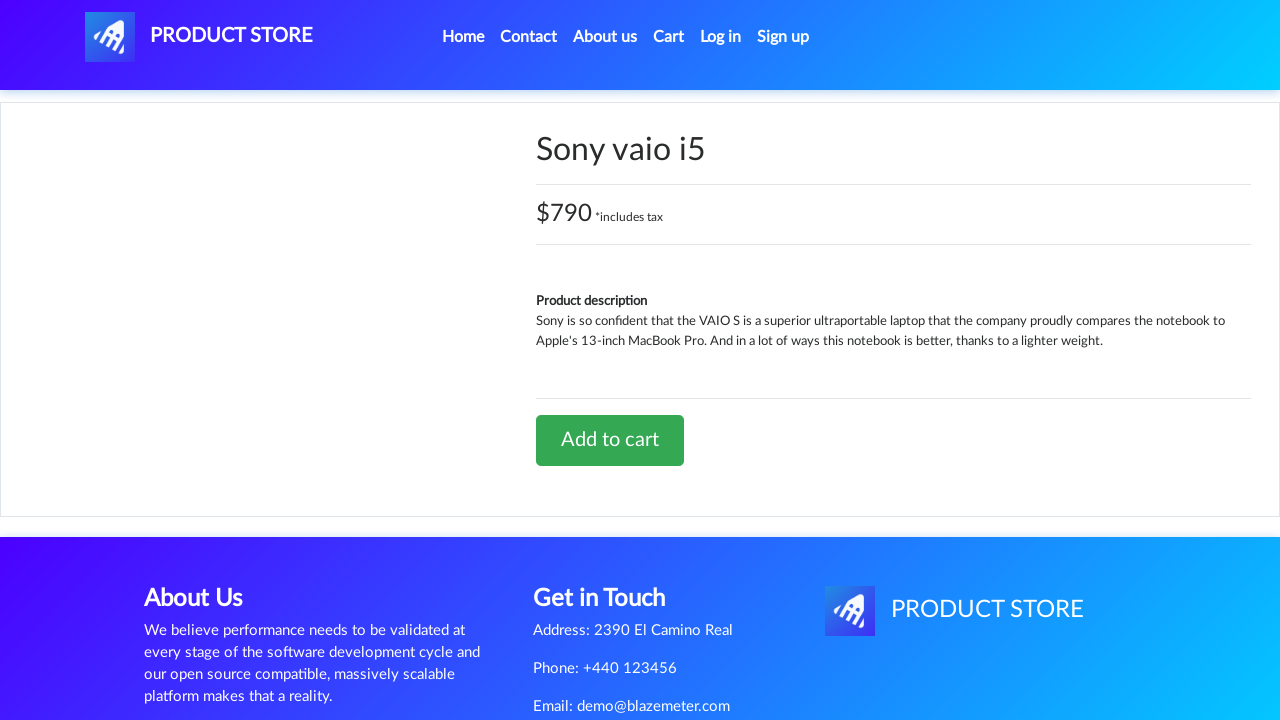

Waited for Add to cart button to appear
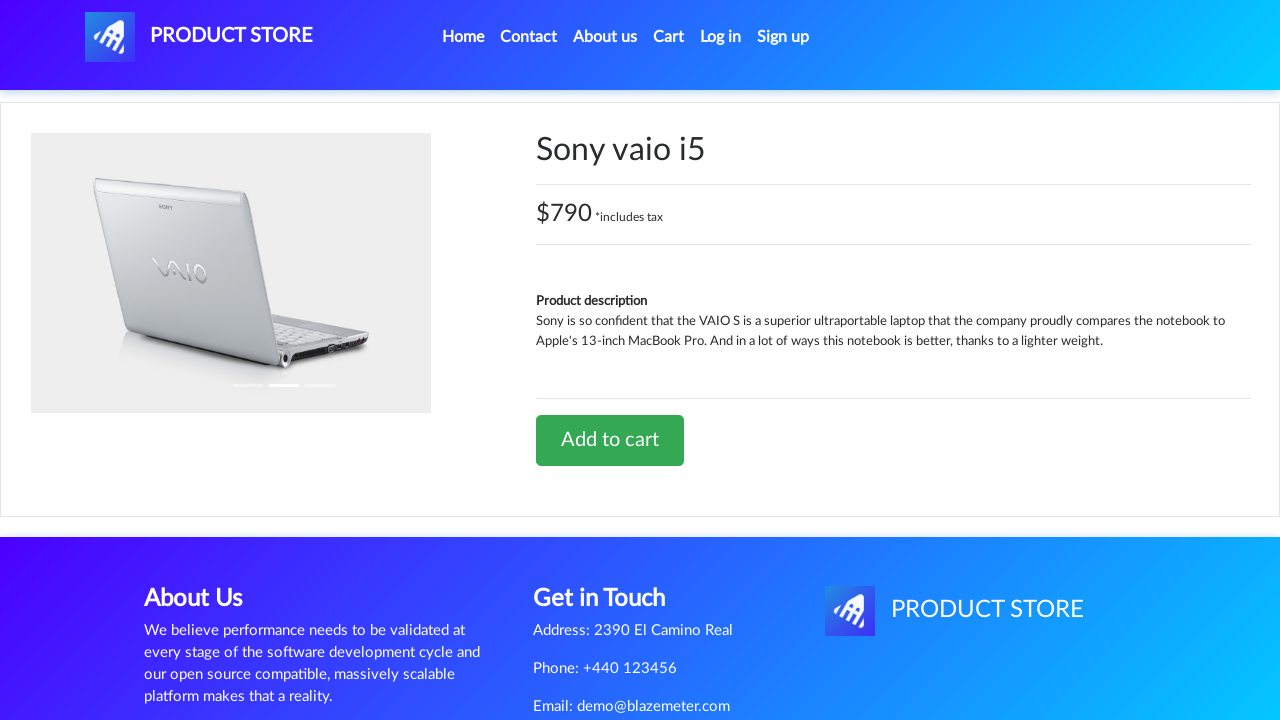

Clicked Add to cart button at (610, 440) on text=Add to cart
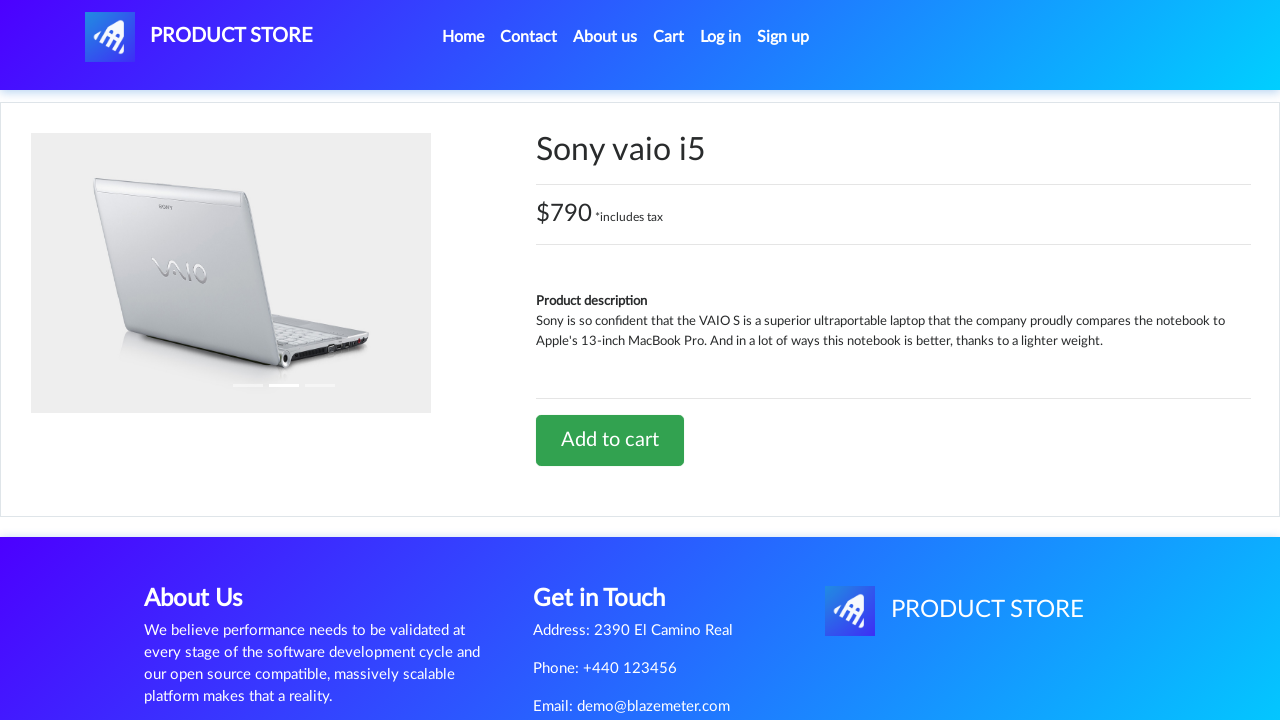

Waited for dialog to appear and be handled
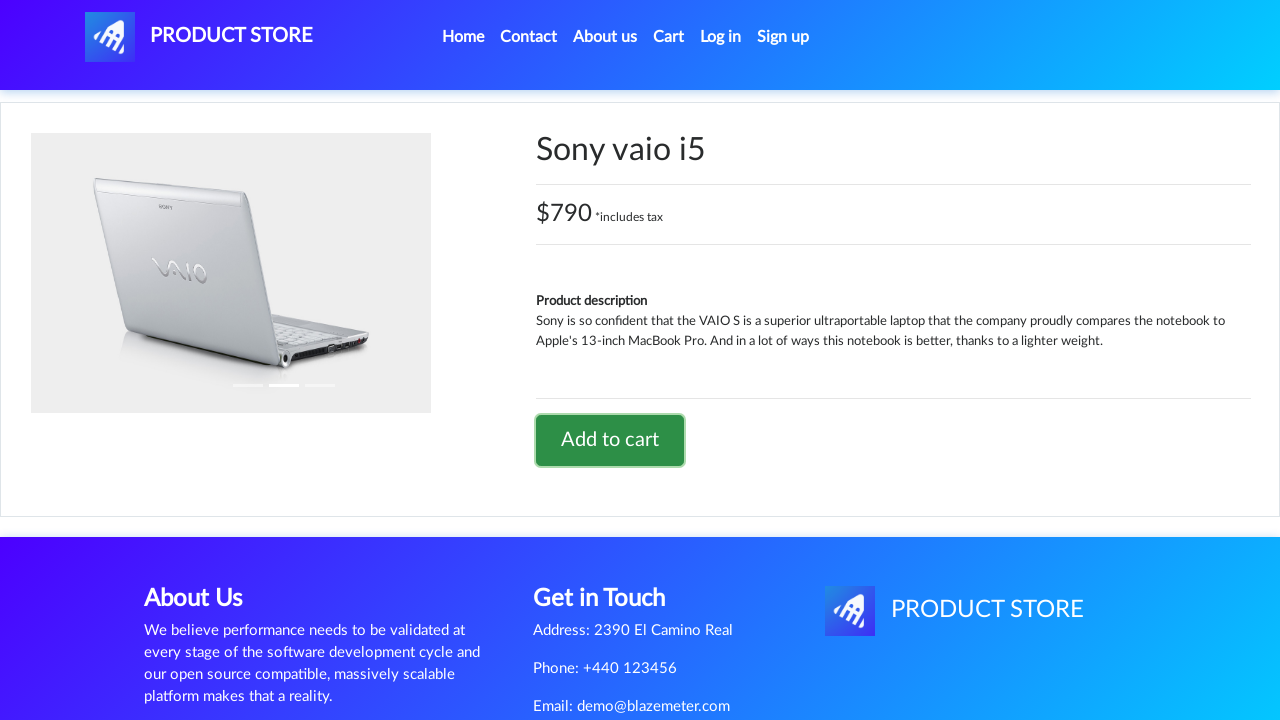

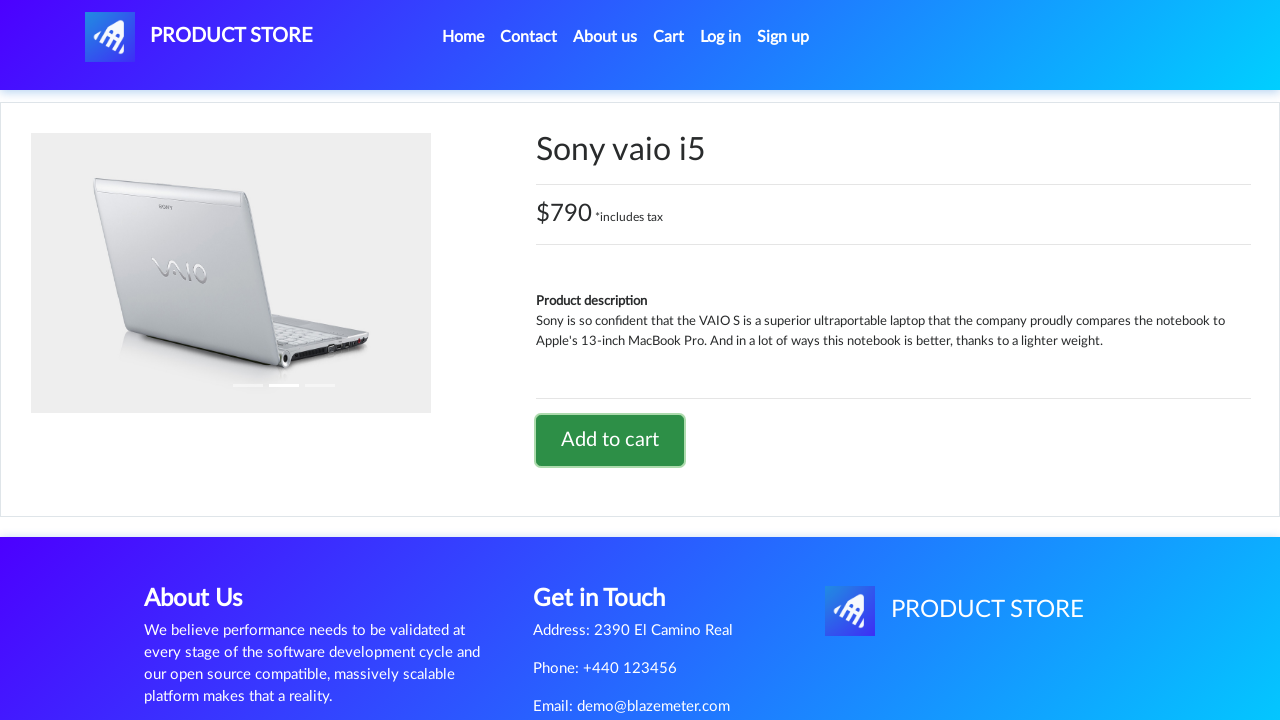